Tests that todo data persists after page reload

Starting URL: https://demo.playwright.dev/todomvc

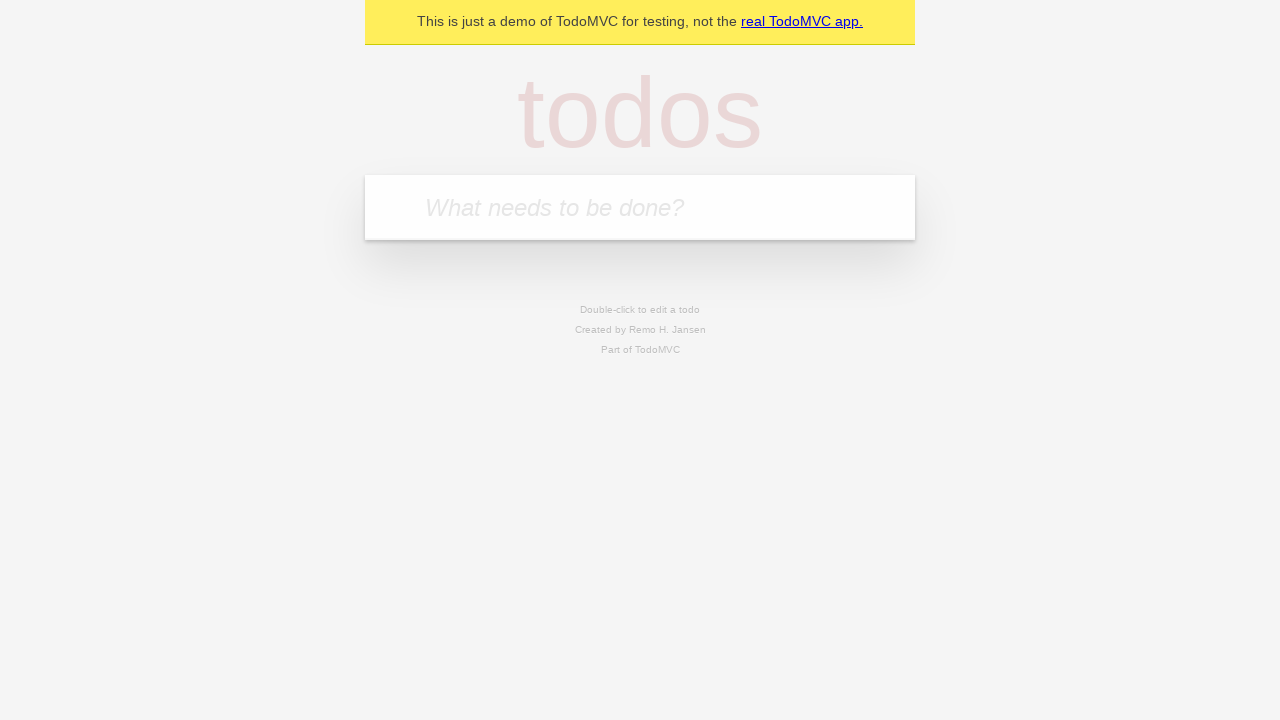

Filled todo input with 'buy some cheese' on internal:attr=[placeholder="What needs to be done?"i]
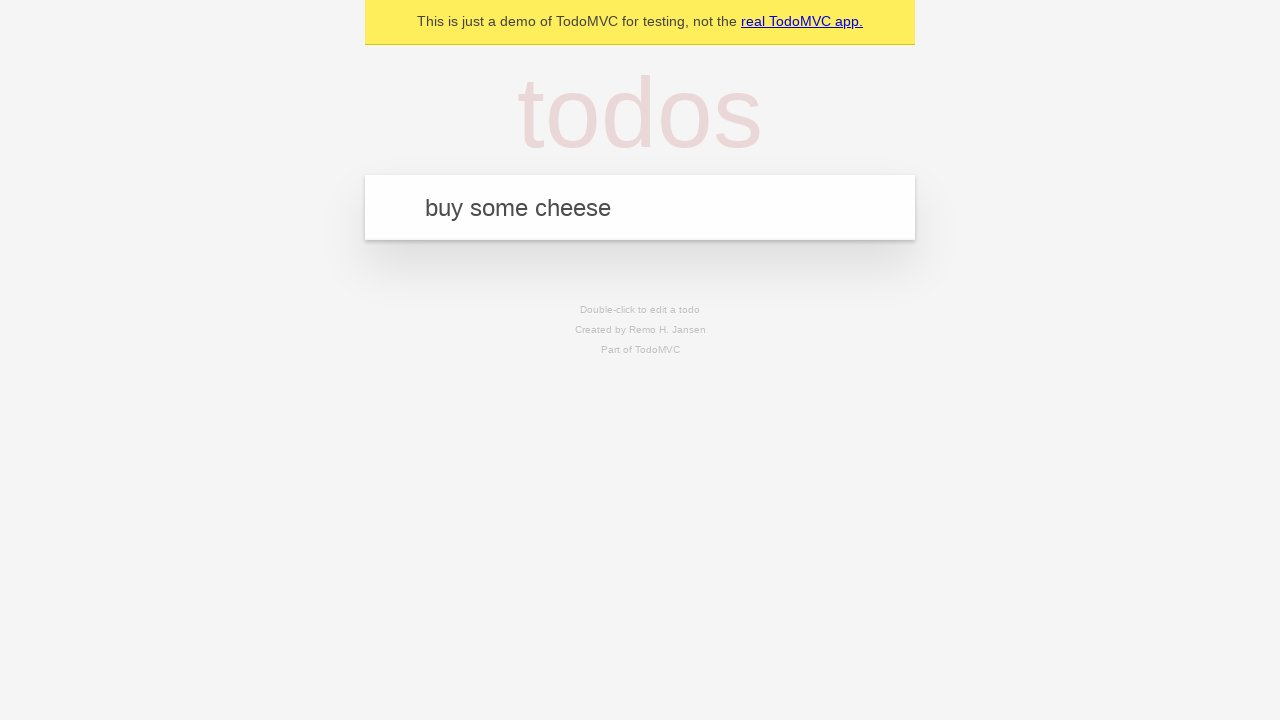

Pressed Enter to add first todo item on internal:attr=[placeholder="What needs to be done?"i]
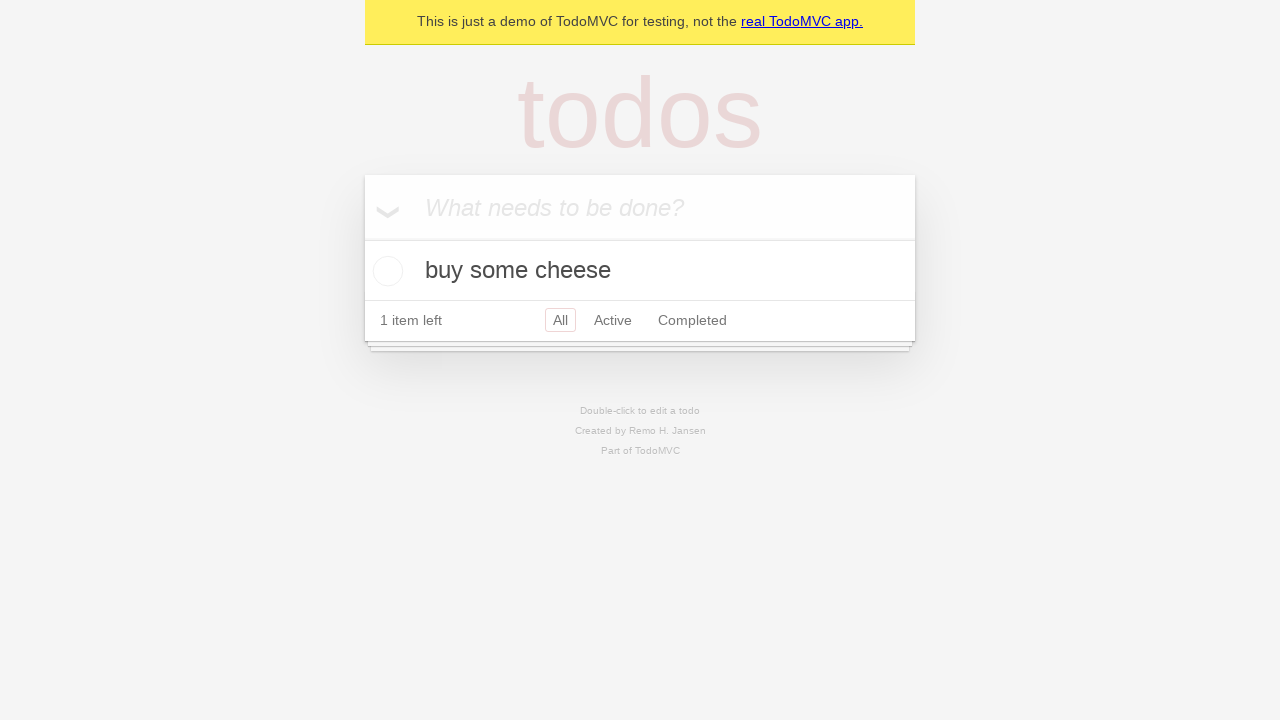

Filled todo input with 'feed the cat' on internal:attr=[placeholder="What needs to be done?"i]
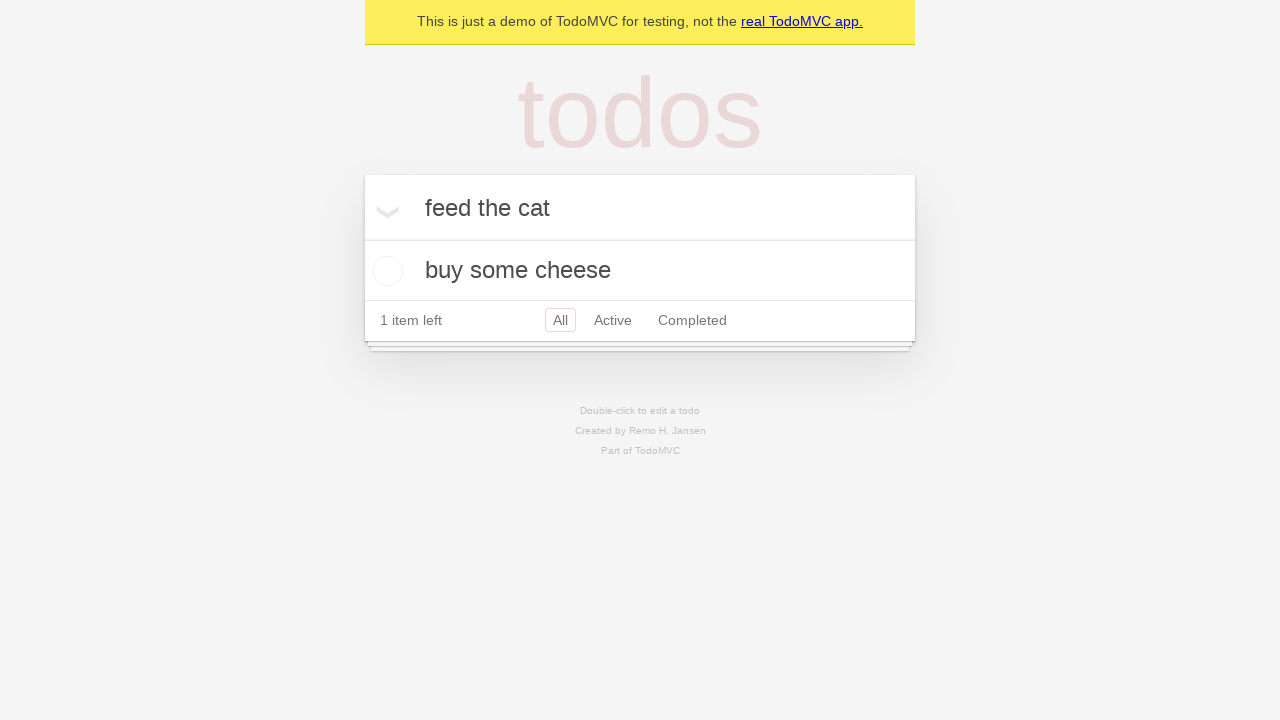

Pressed Enter to add second todo item on internal:attr=[placeholder="What needs to be done?"i]
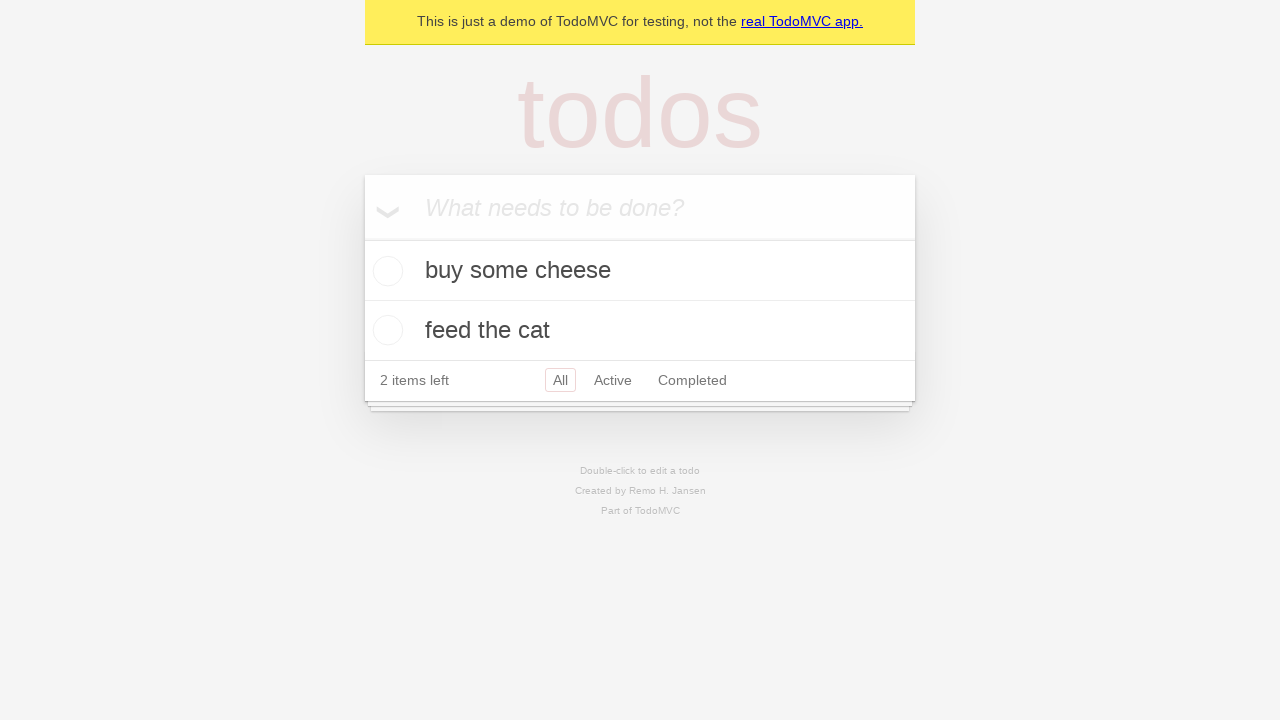

Checked the first todo item at (385, 271) on internal:testid=[data-testid="todo-item"s] >> nth=0 >> internal:role=checkbox
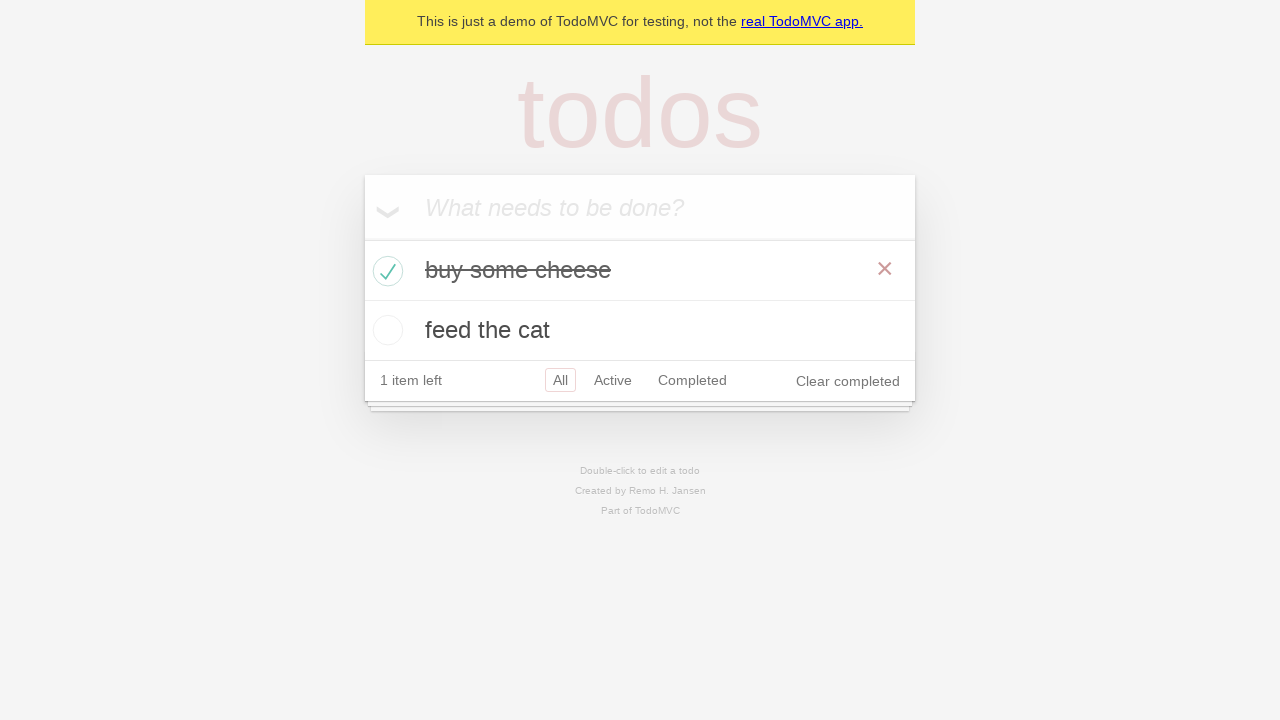

Reloaded the page to test data persistence
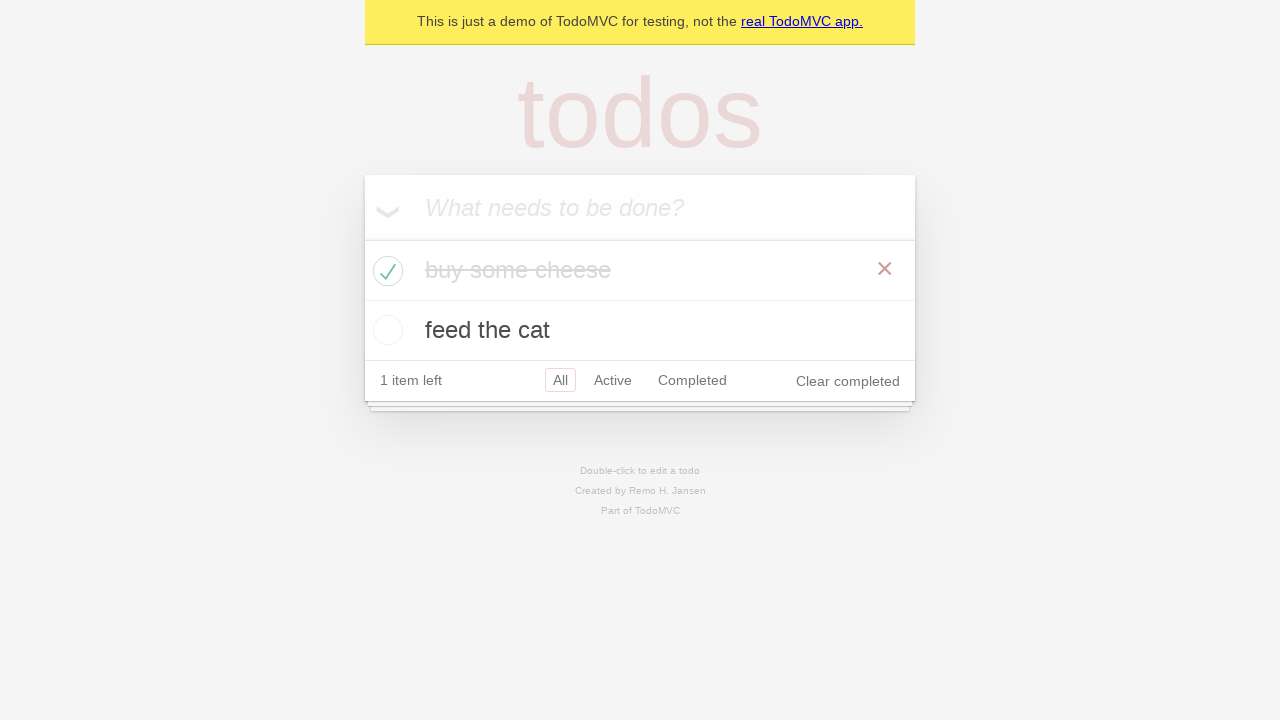

Waited for todo items to reload after page refresh
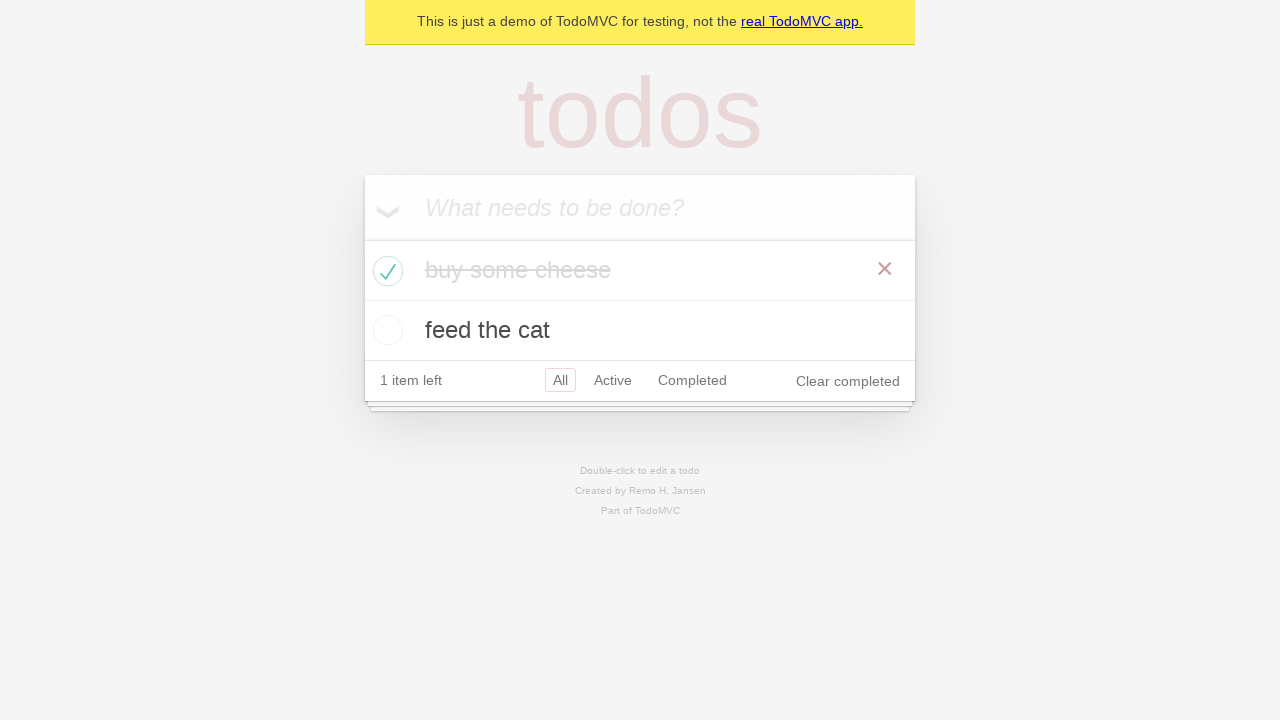

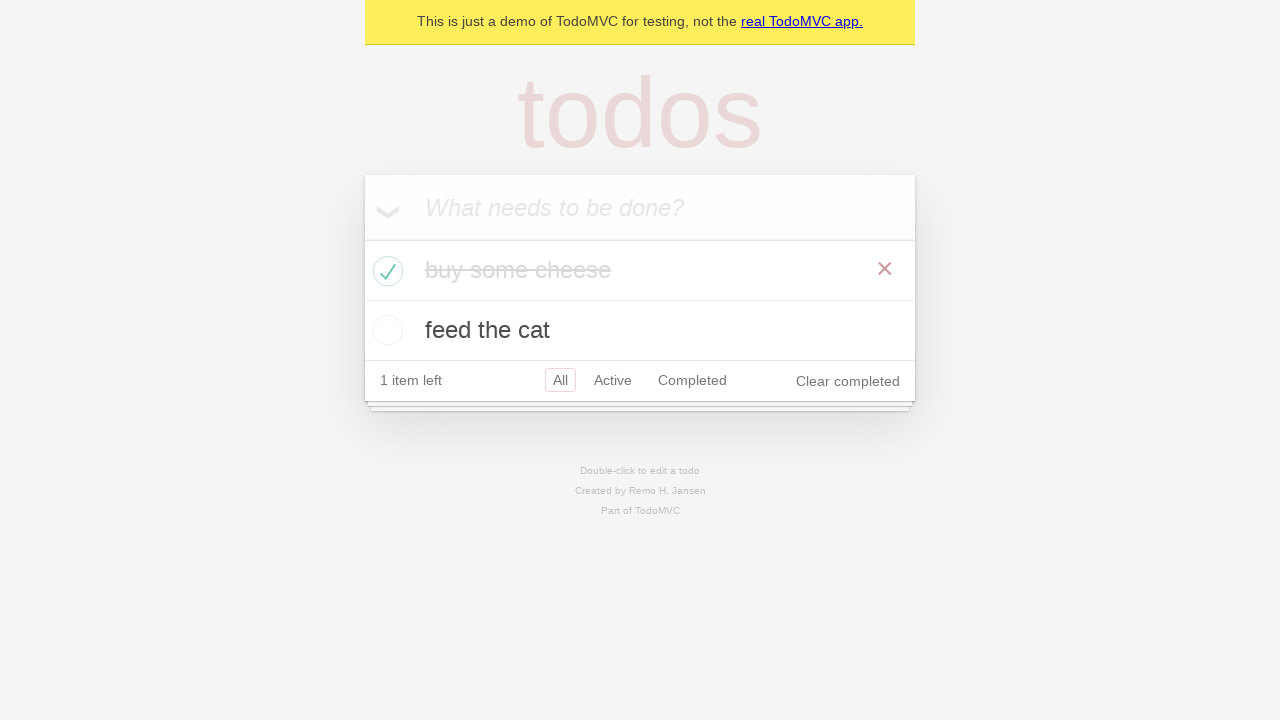